Tests registration form validation by entering passwords shorter than 6 characters and verifying password length error messages

Starting URL: https://alada.vn/tai-khoan/dang-ky.html

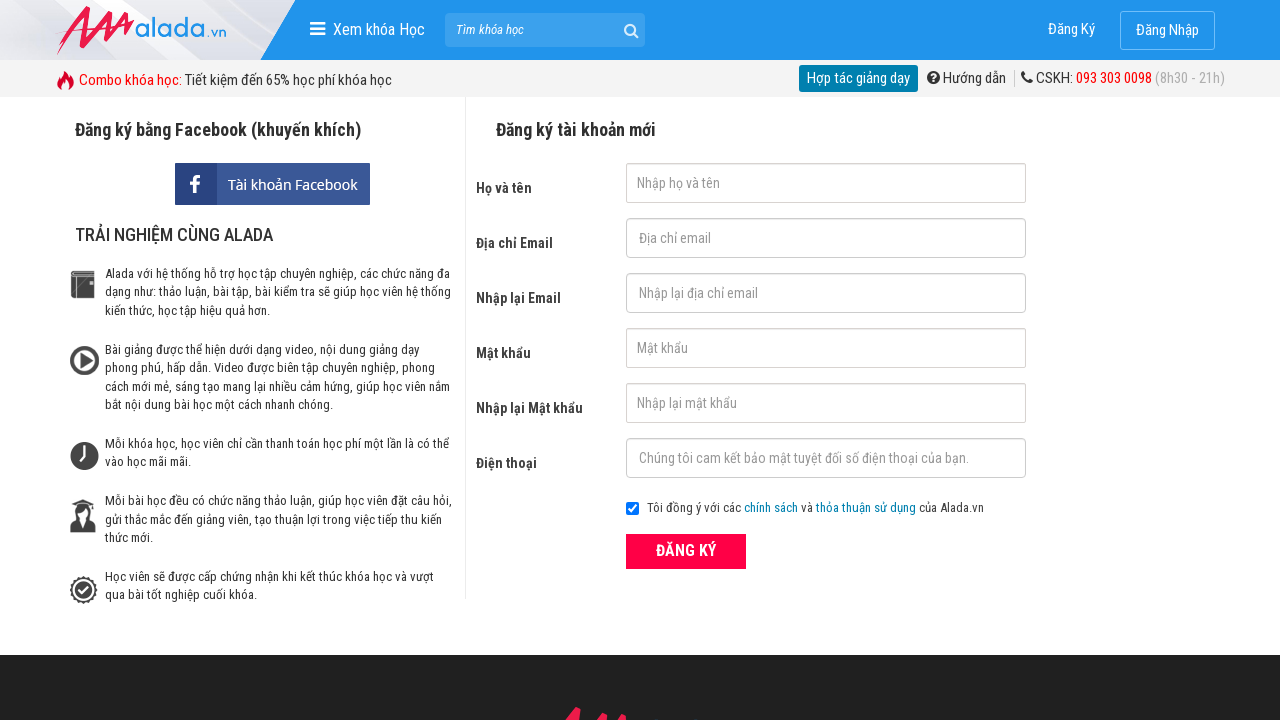

Filled first name field with 'thang nguyen' on #txtFirstname
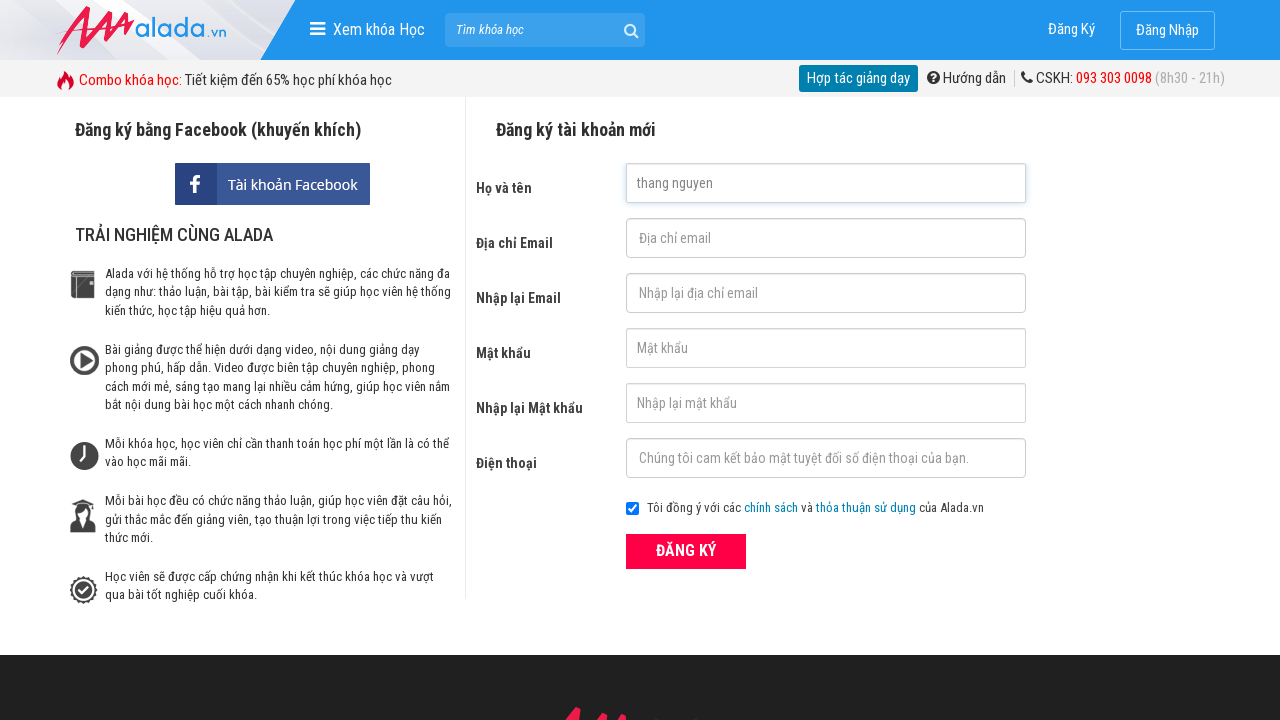

Filled email field with 'nguyenthithang09001@gmail.com' on #txtEmail
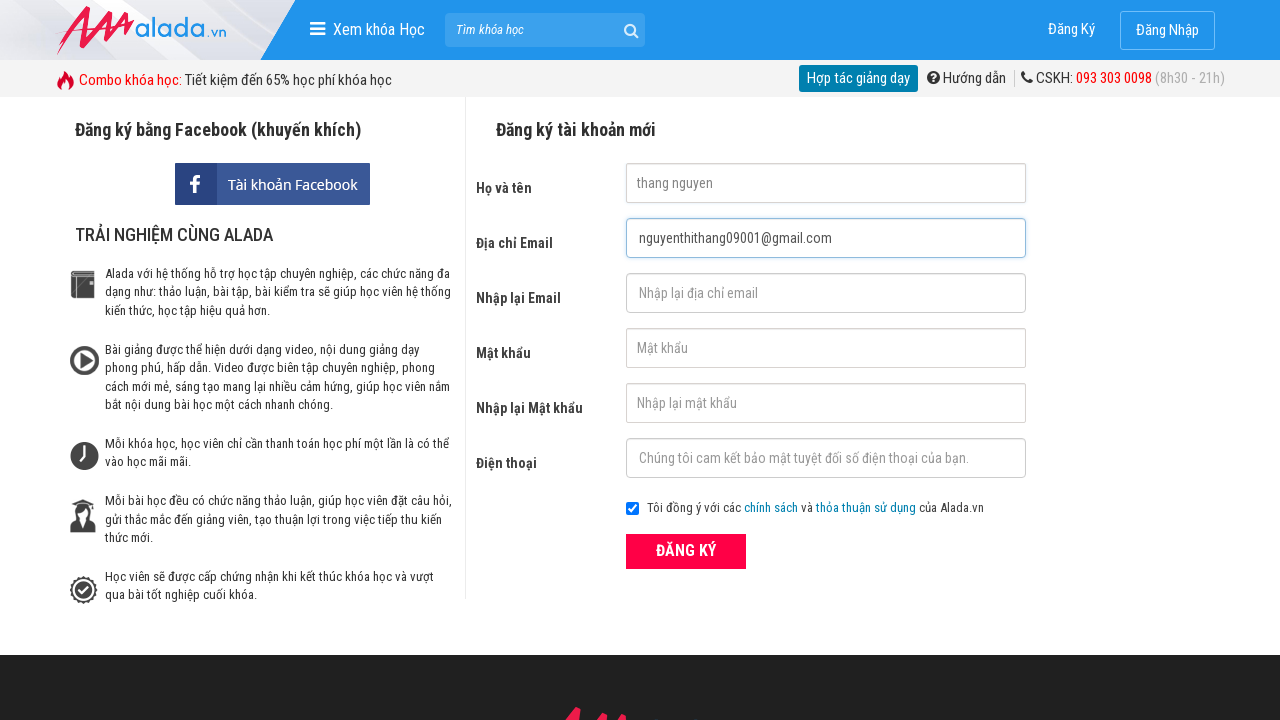

Filled confirm email field with 'nguyenthithang09001@gmail.com' on #txtCEmail
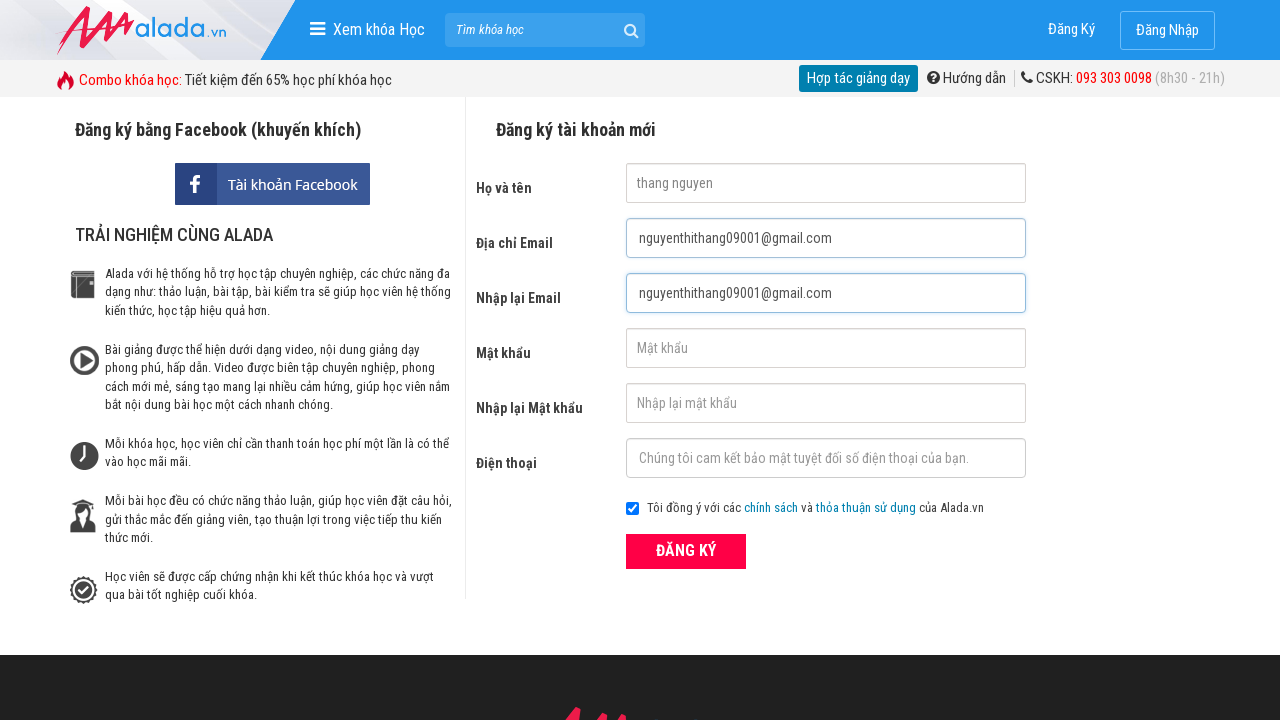

Filled password field with '123' (less than 6 characters) on #txtPassword
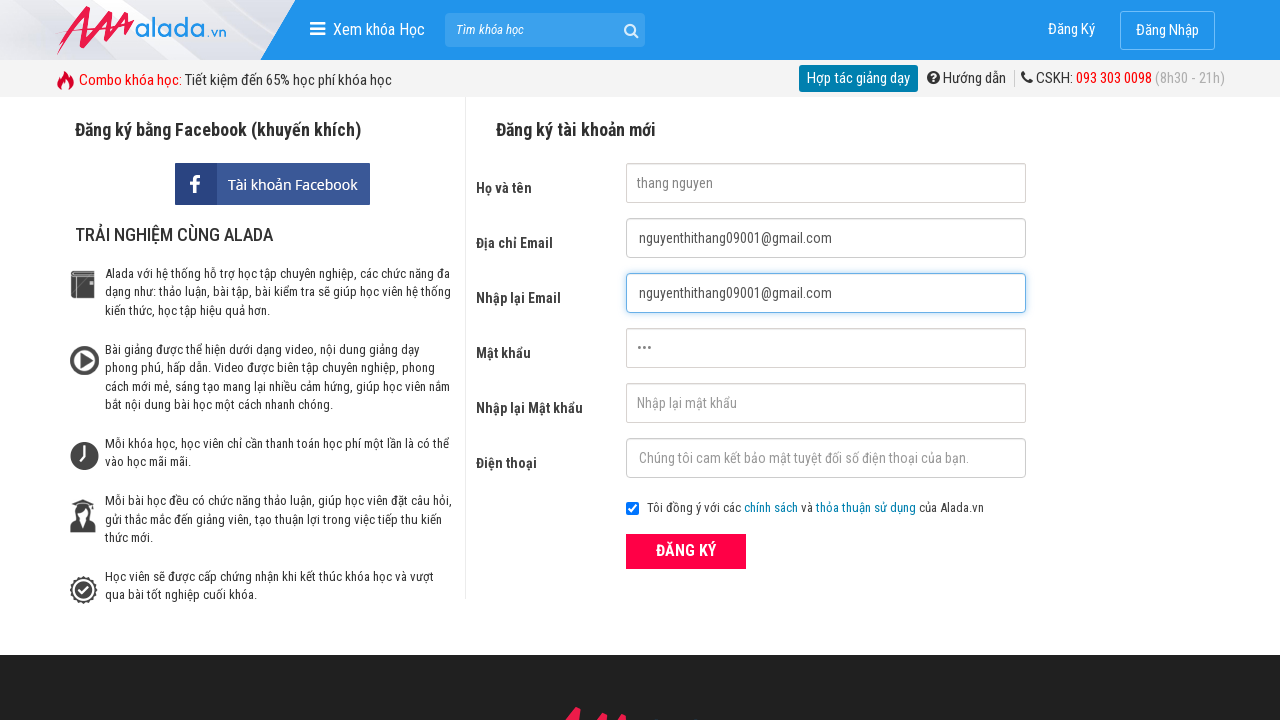

Filled confirm password field with '123' (less than 6 characters) on #txtCPassword
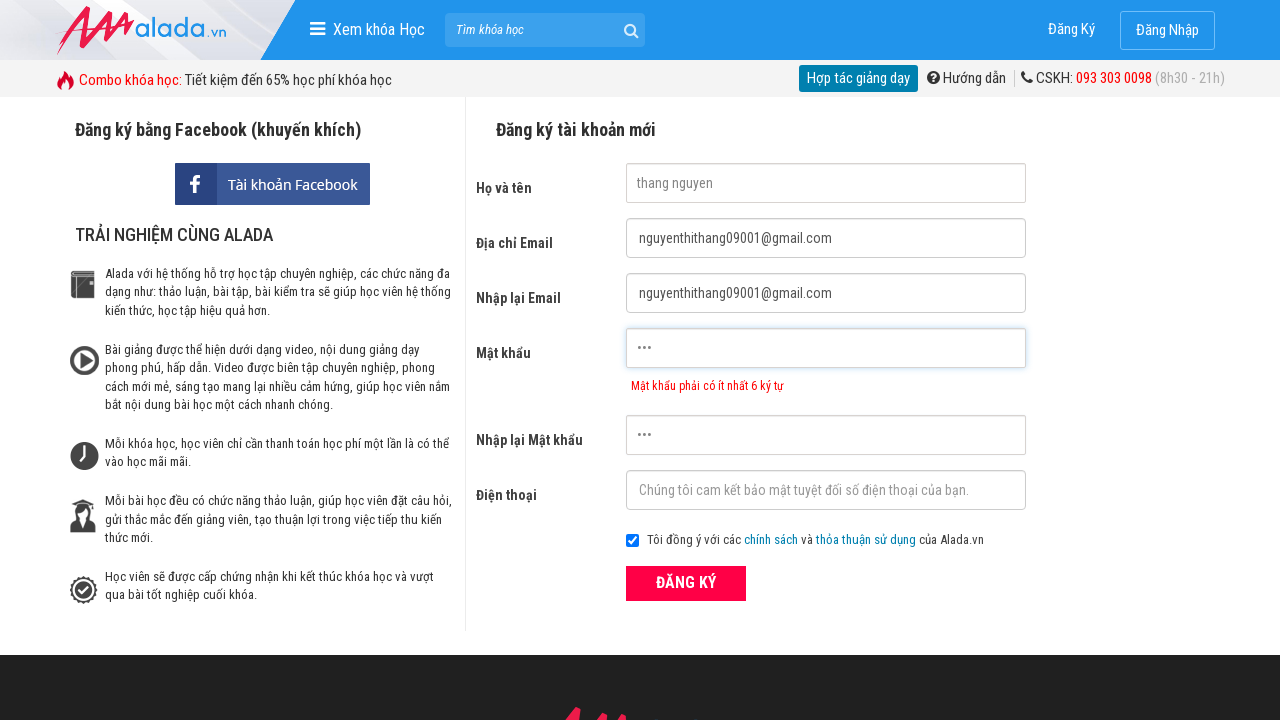

Filled phone field with '0123456789' on #txtPhone
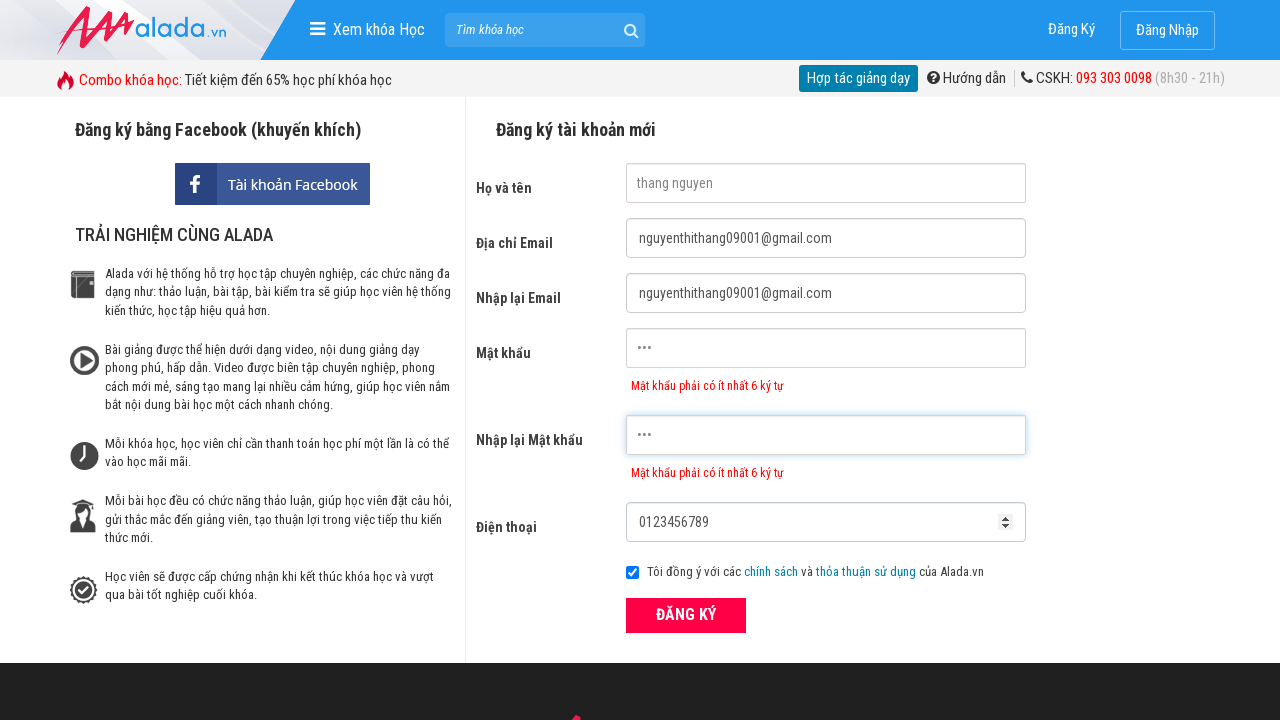

Clicked ĐĂNG KÝ (Register) button at (686, 615) on xpath=//form[@id='frmLogin']//button[text()='ĐĂNG KÝ']
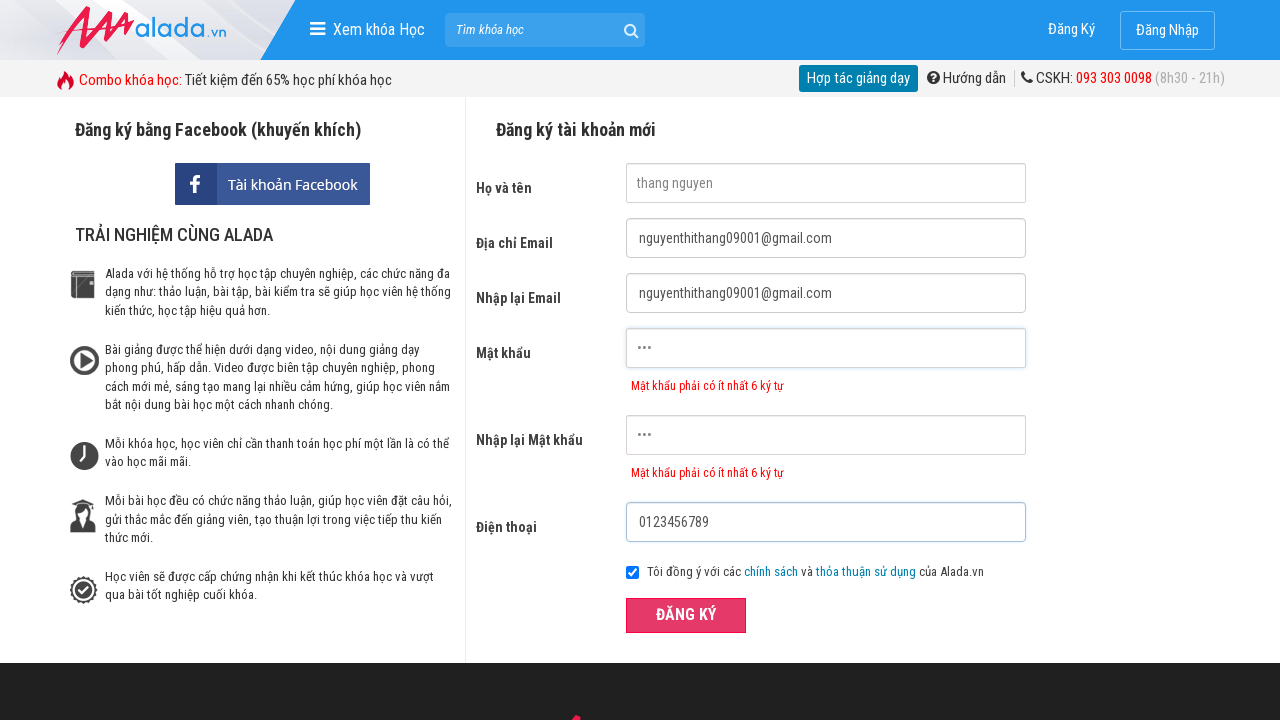

Password error message appeared
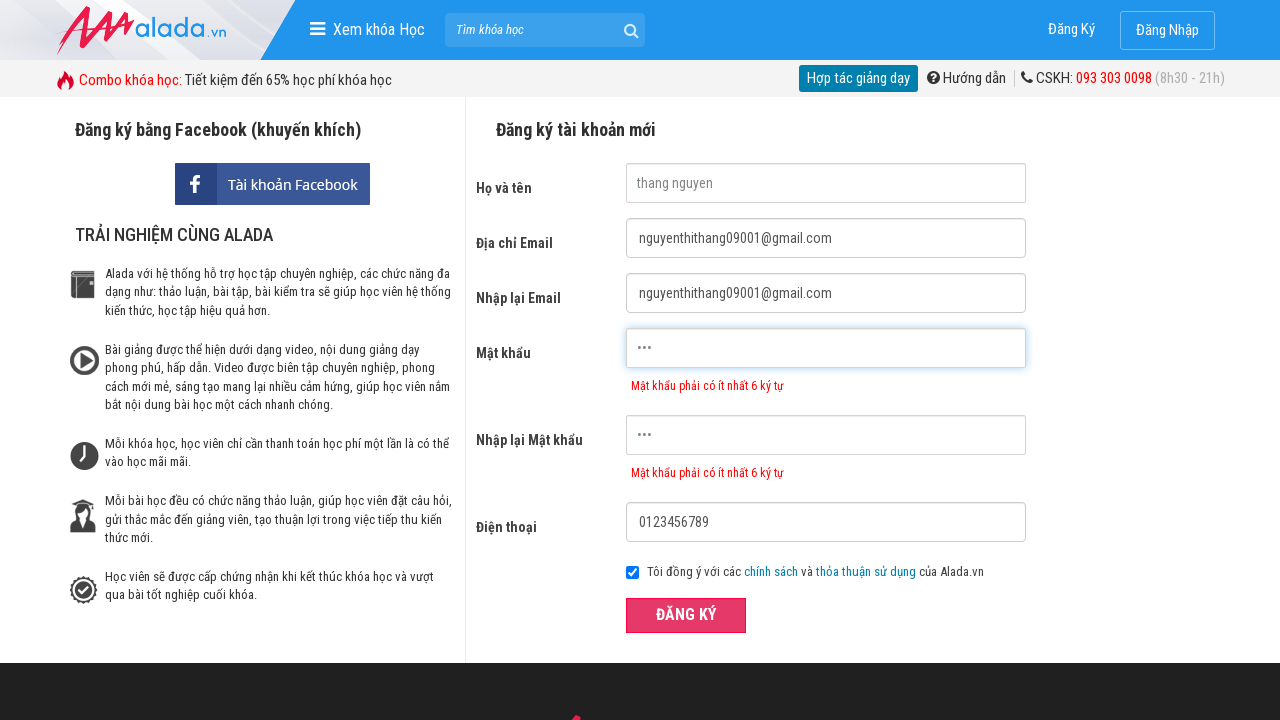

Verified password error message: 'Mật khẩu phải có ít nhất 6 ký tự'
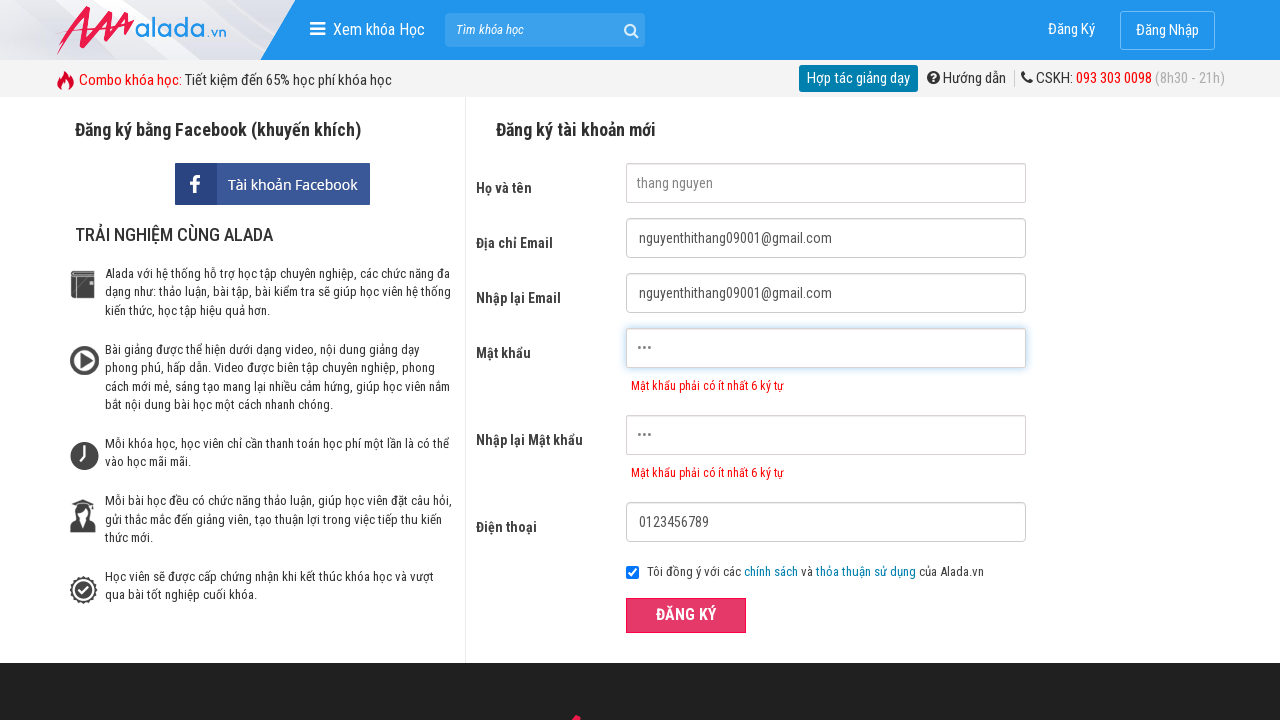

Verified confirm password error message: 'Mật khẩu phải có ít nhất 6 ký tự'
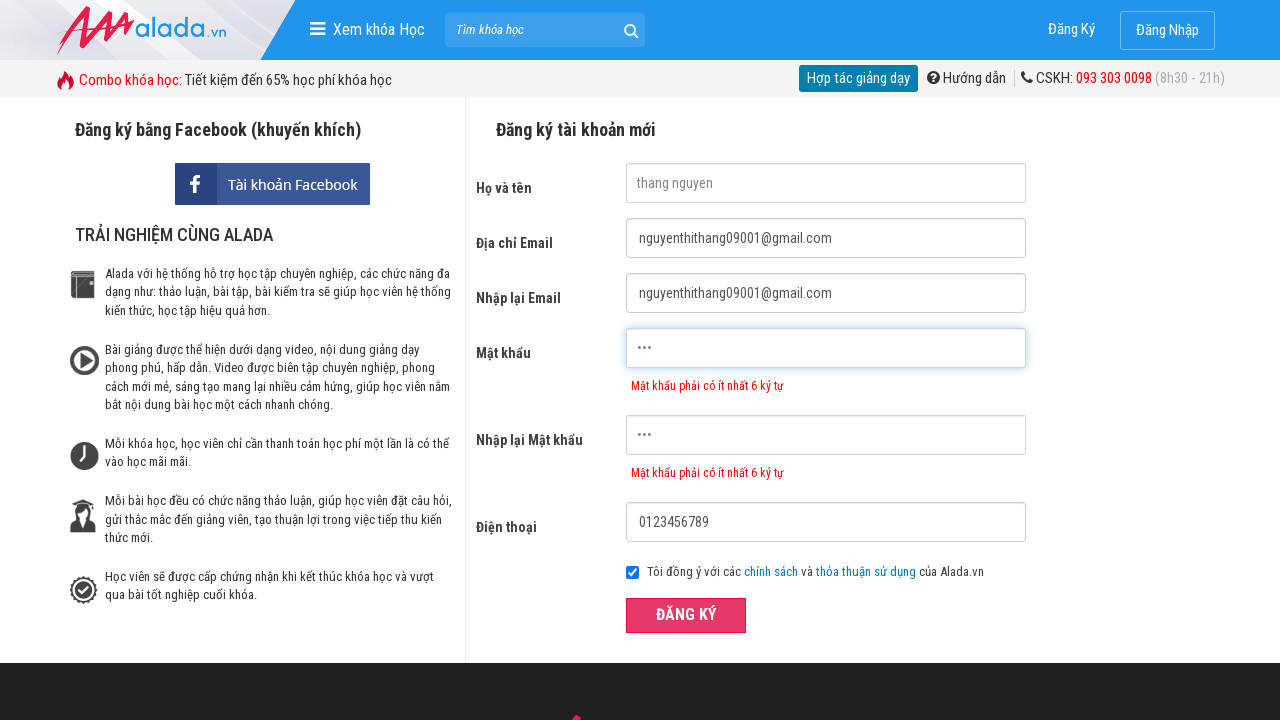

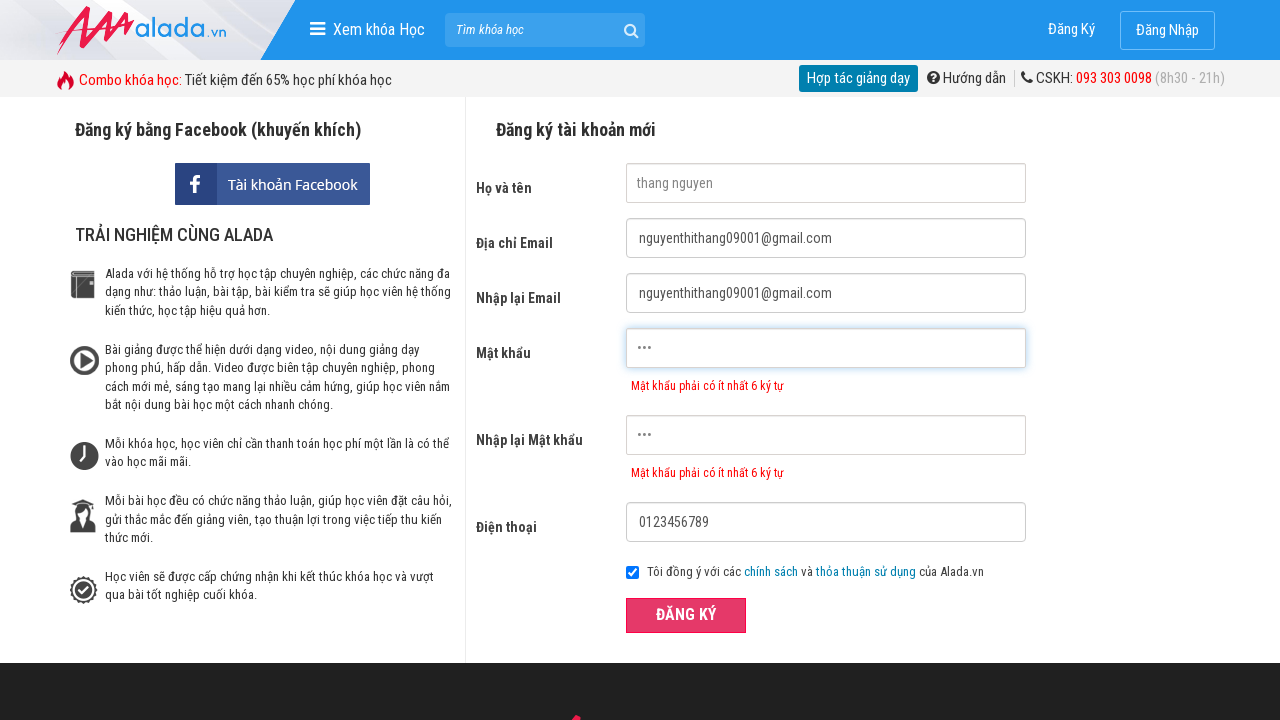